Launches a browser and navigates to the automationbykrishna.com website, maximizing the window.

Starting URL: http://automationbykrishna.com/

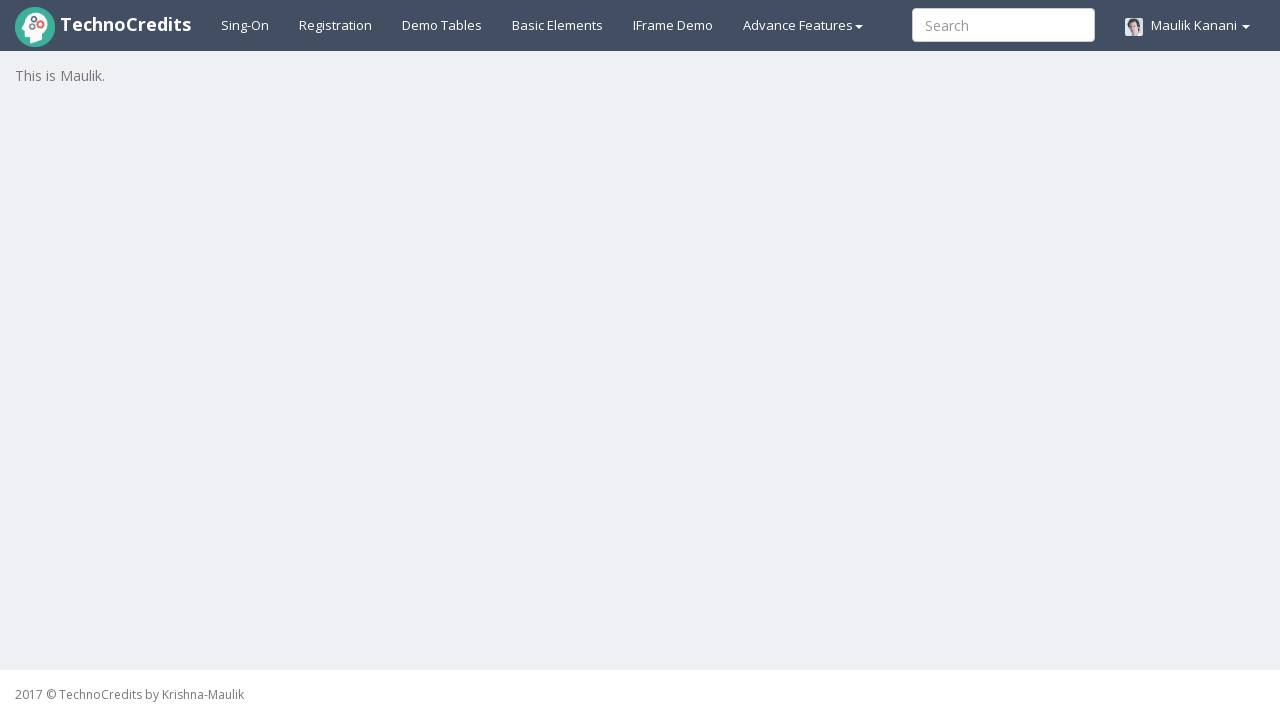

Set viewport size to 1920x1080 to maximize window
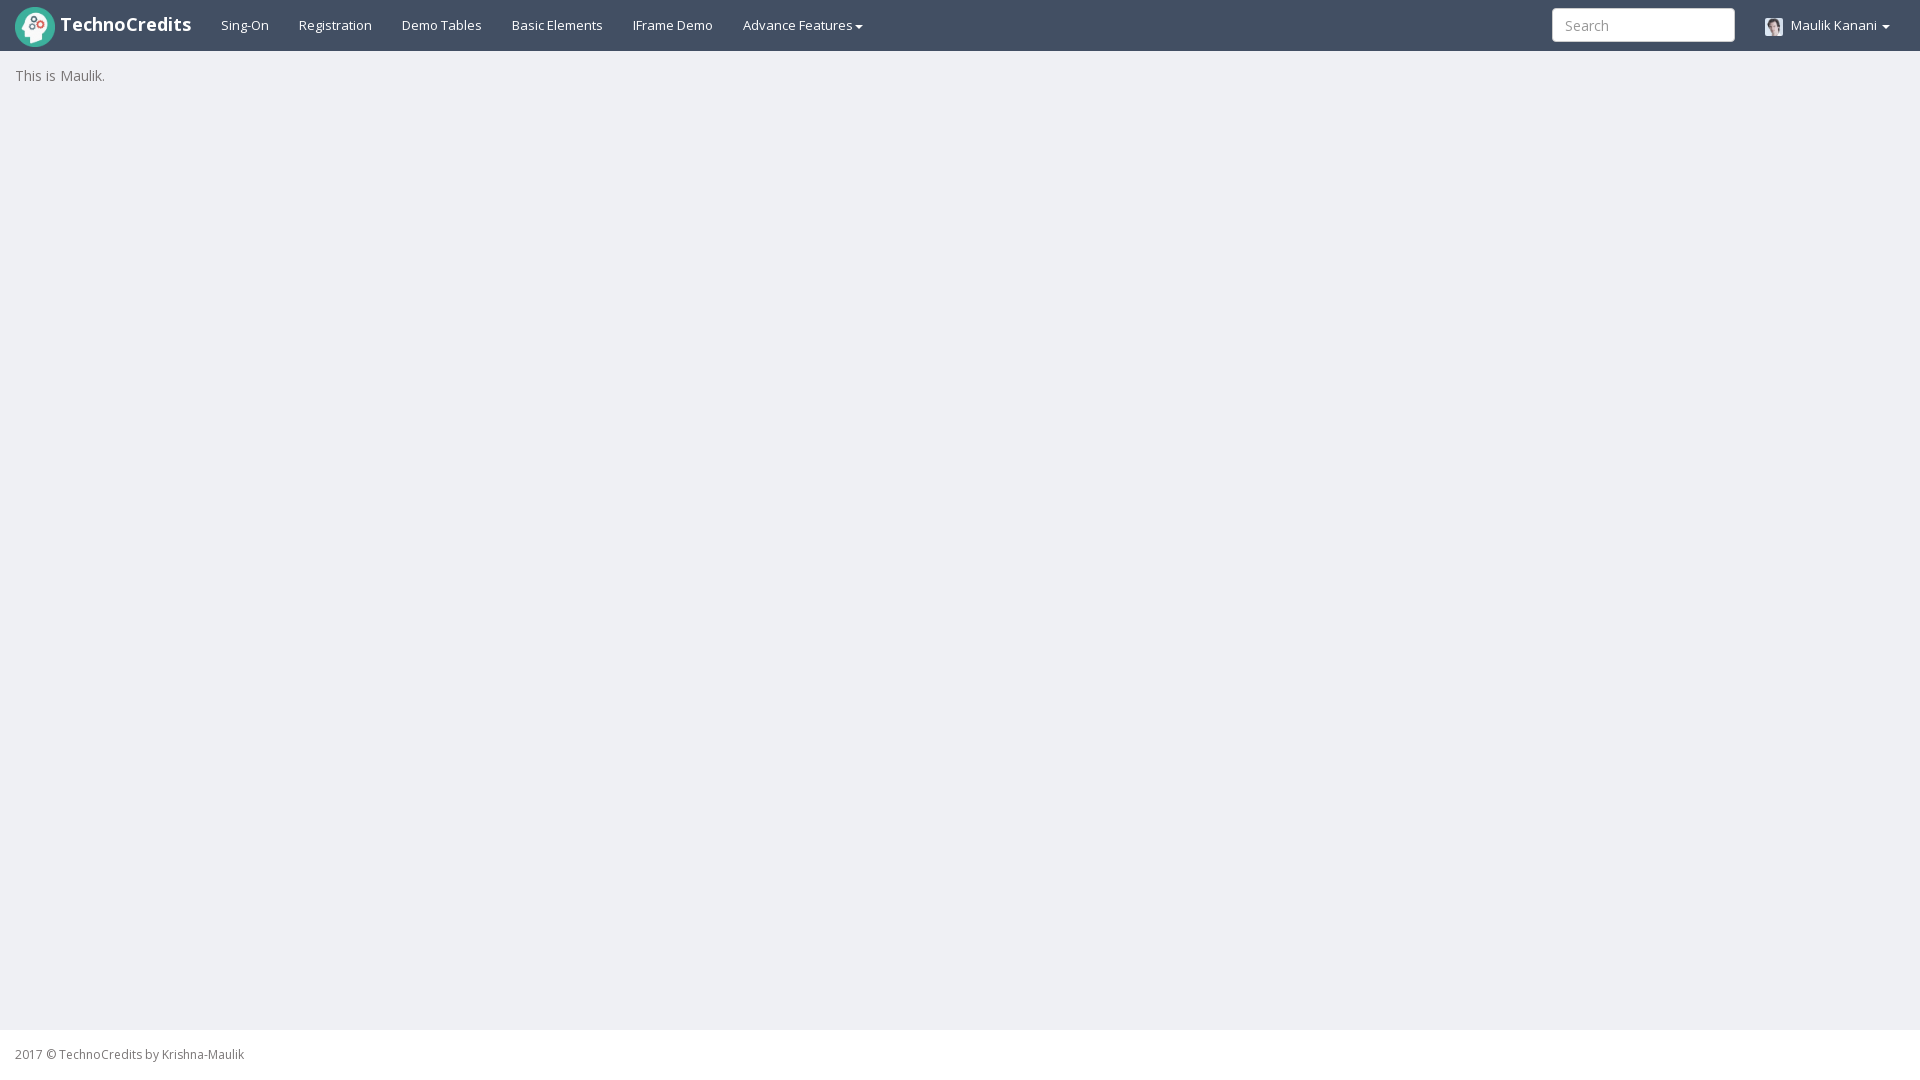

Page fully loaded (domcontentloaded state reached)
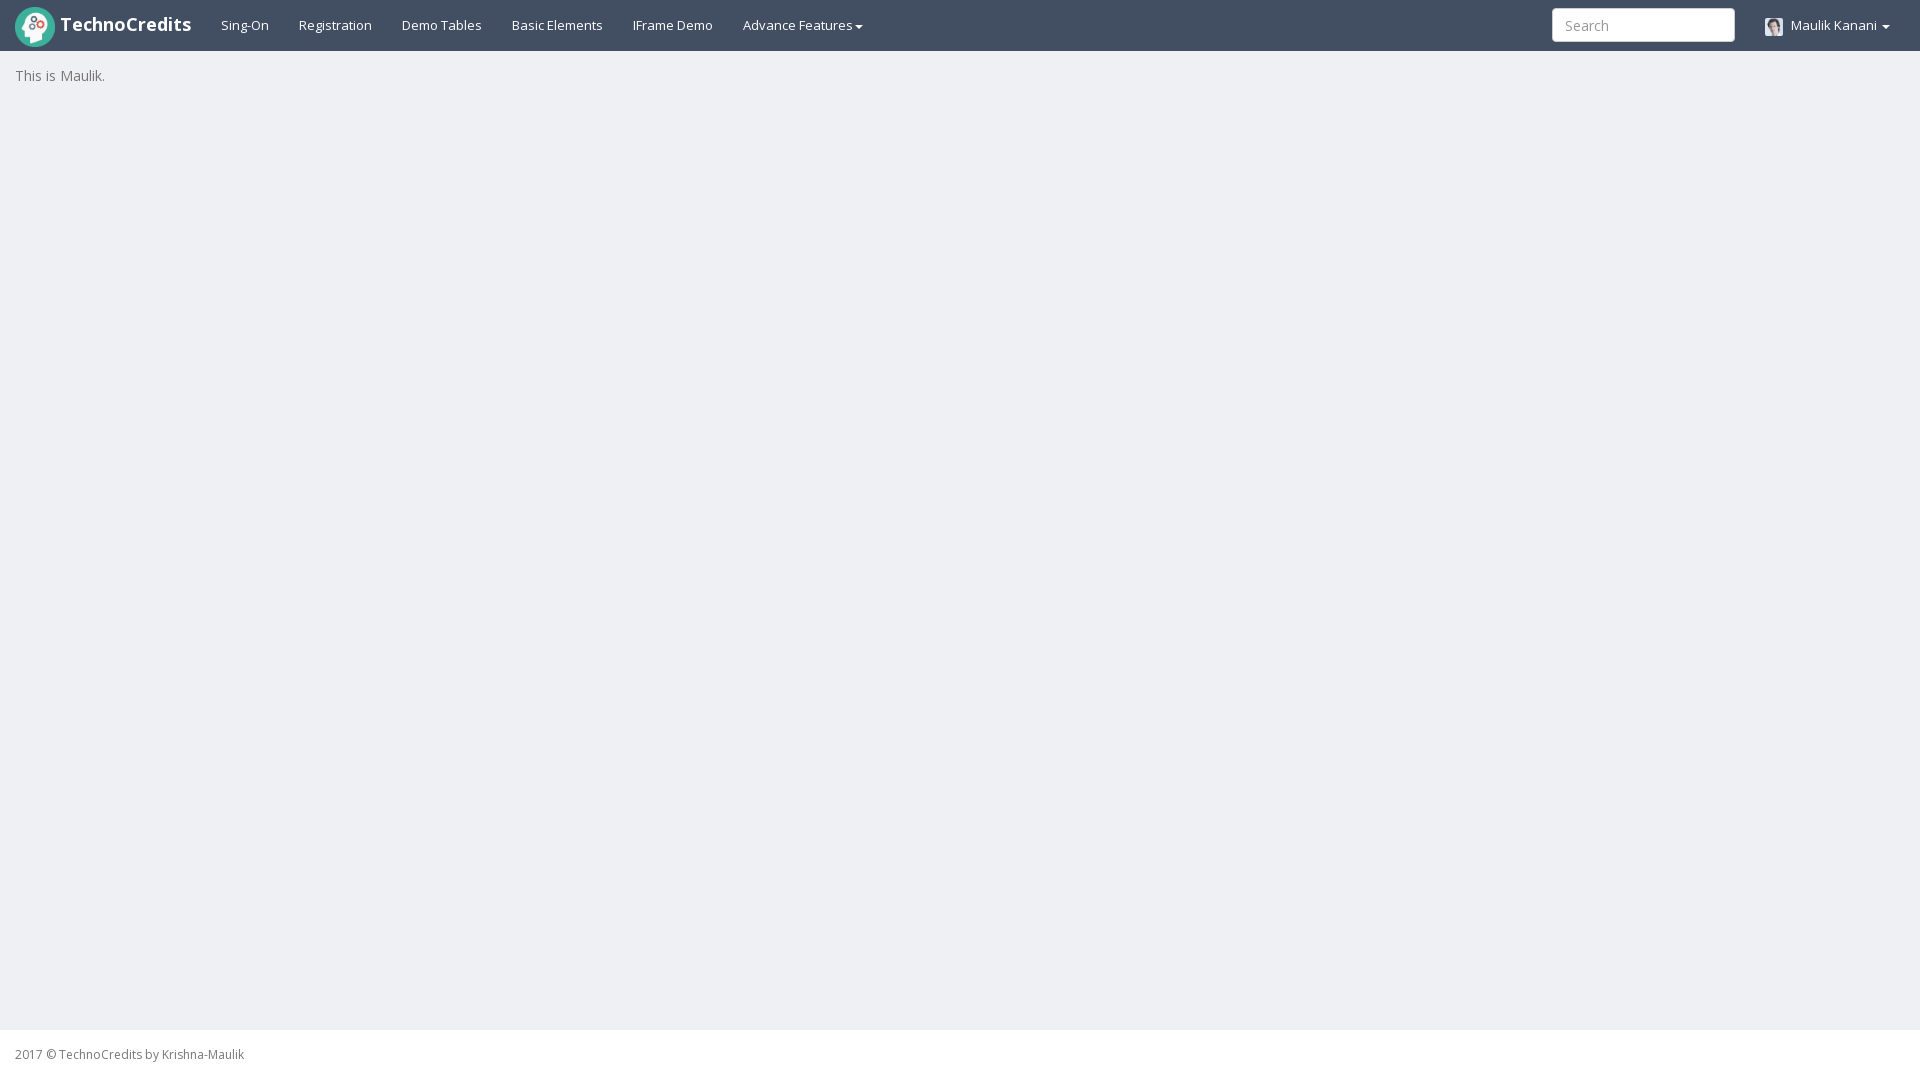

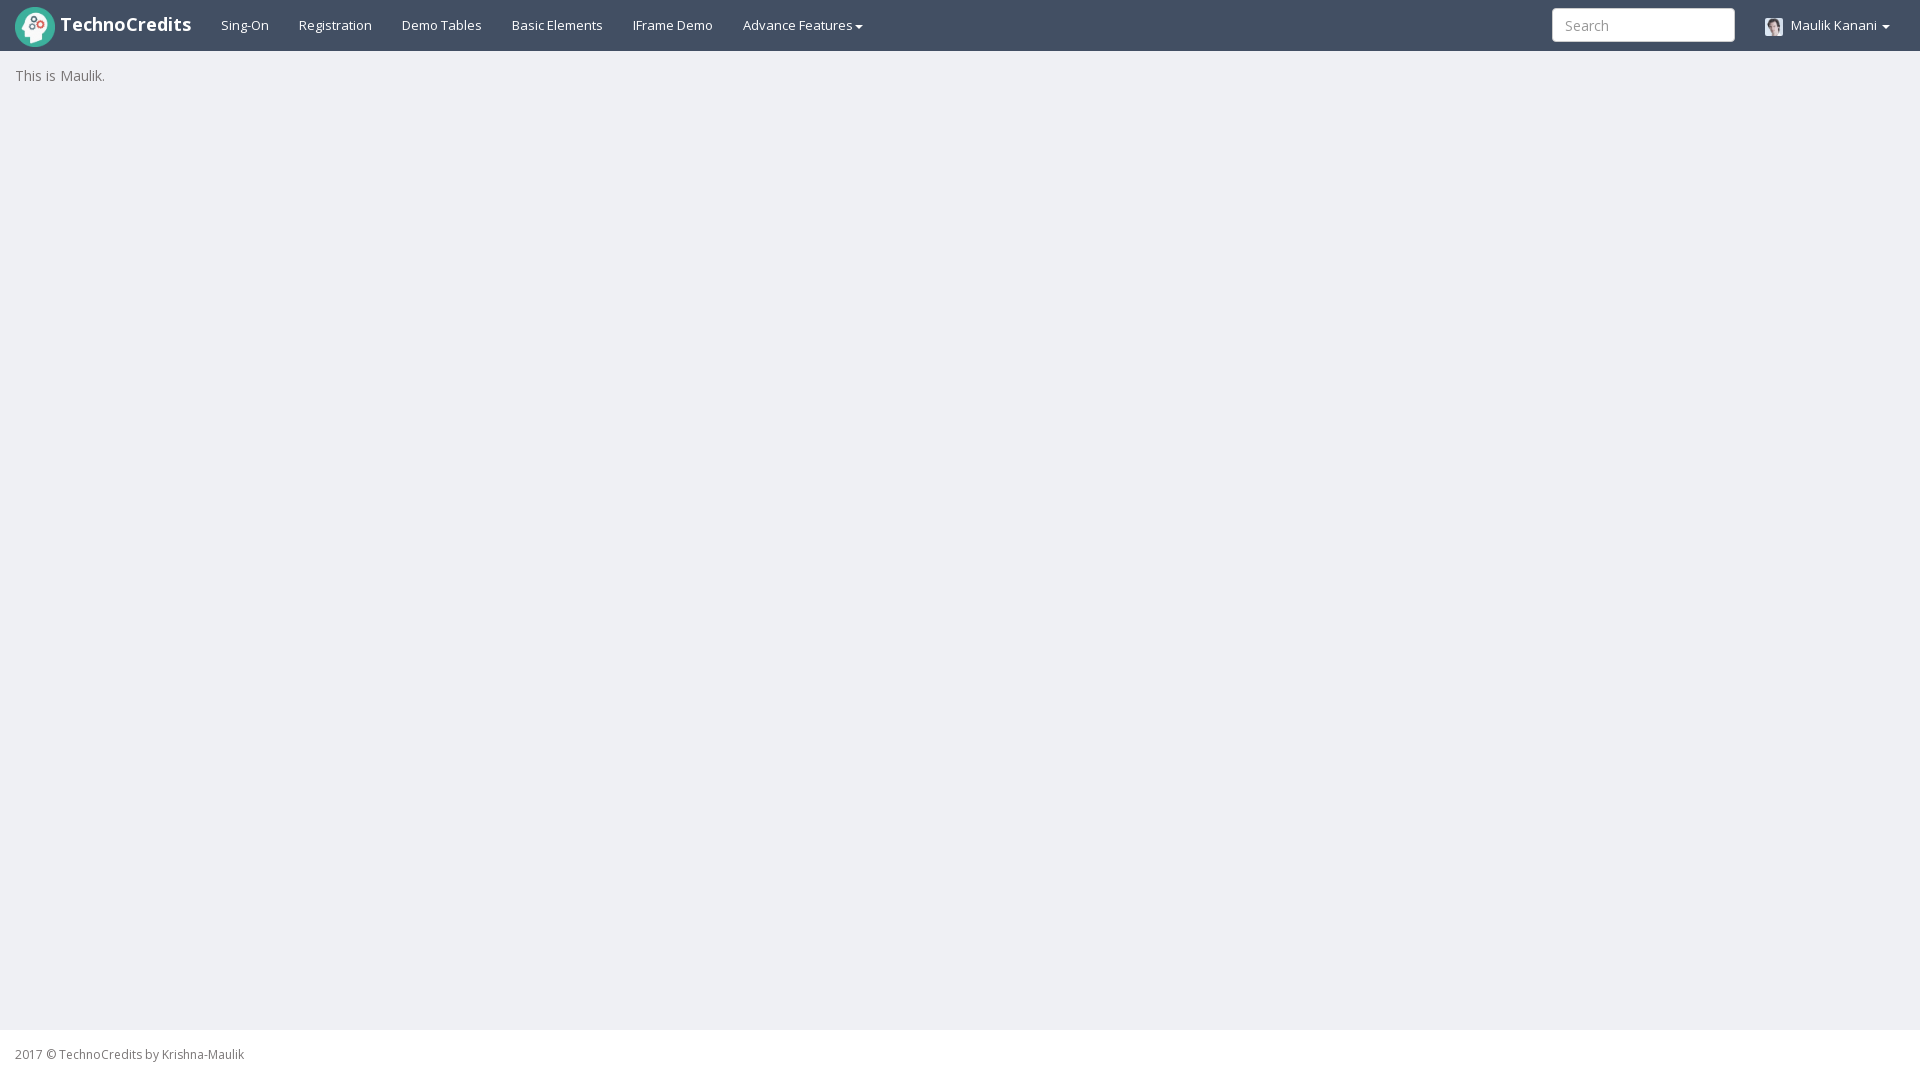